Tests drag and drop functionality on jQueryUI demo page by switching to an iframe and dragging an element to a drop target

Starting URL: https://jqueryui.com/droppable/

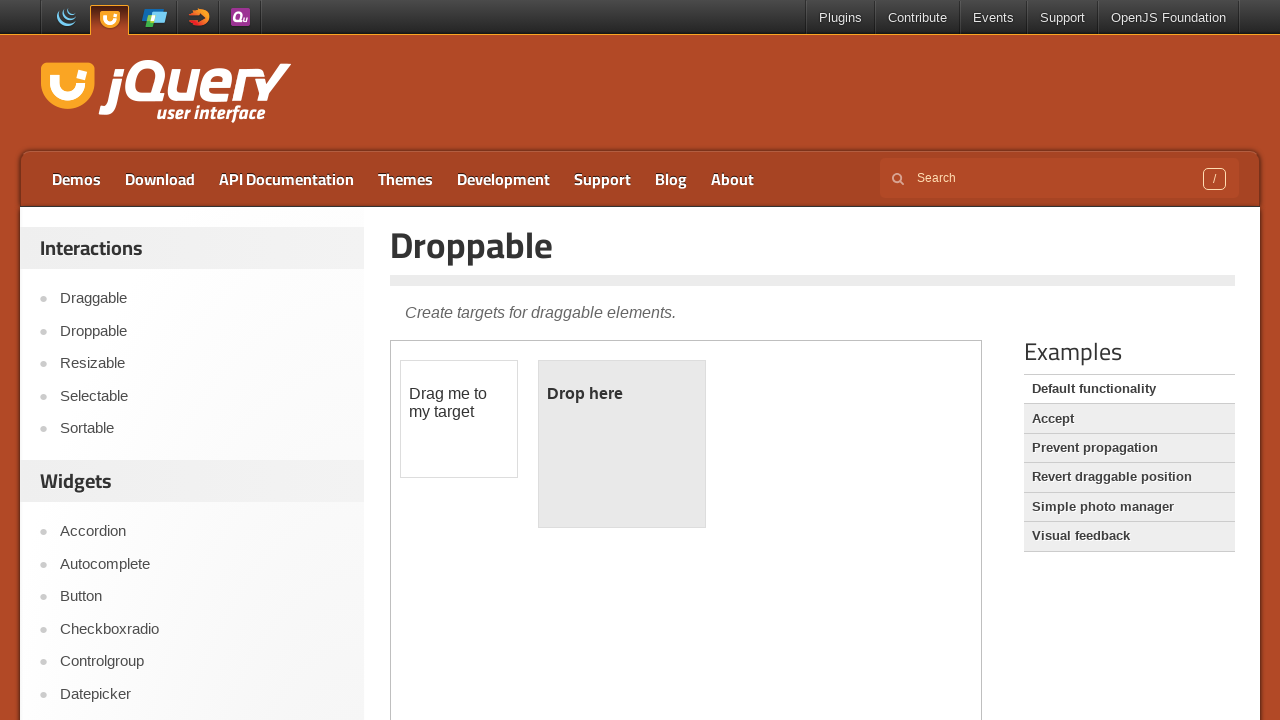

Located the demo iframe containing drag-drop elements
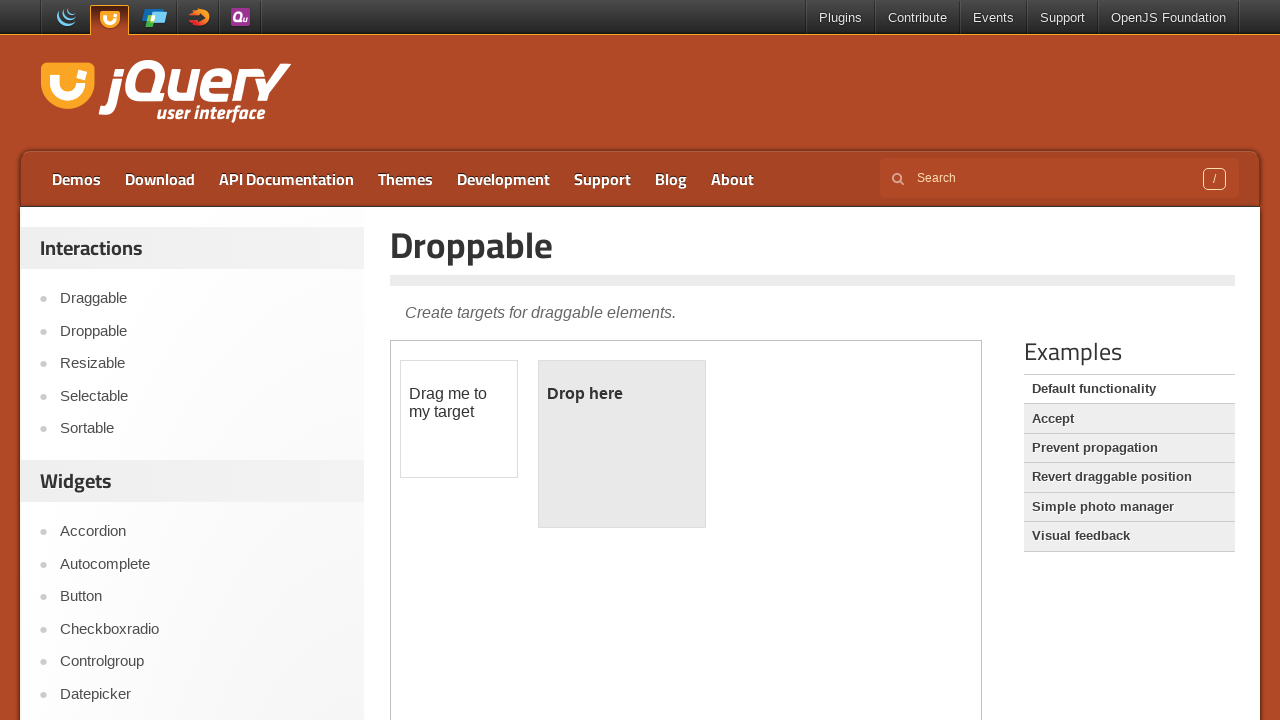

Clicked on the draggable element to confirm accessibility at (459, 419) on iframe.demo-frame >> nth=0 >> internal:control=enter-frame >> #draggable
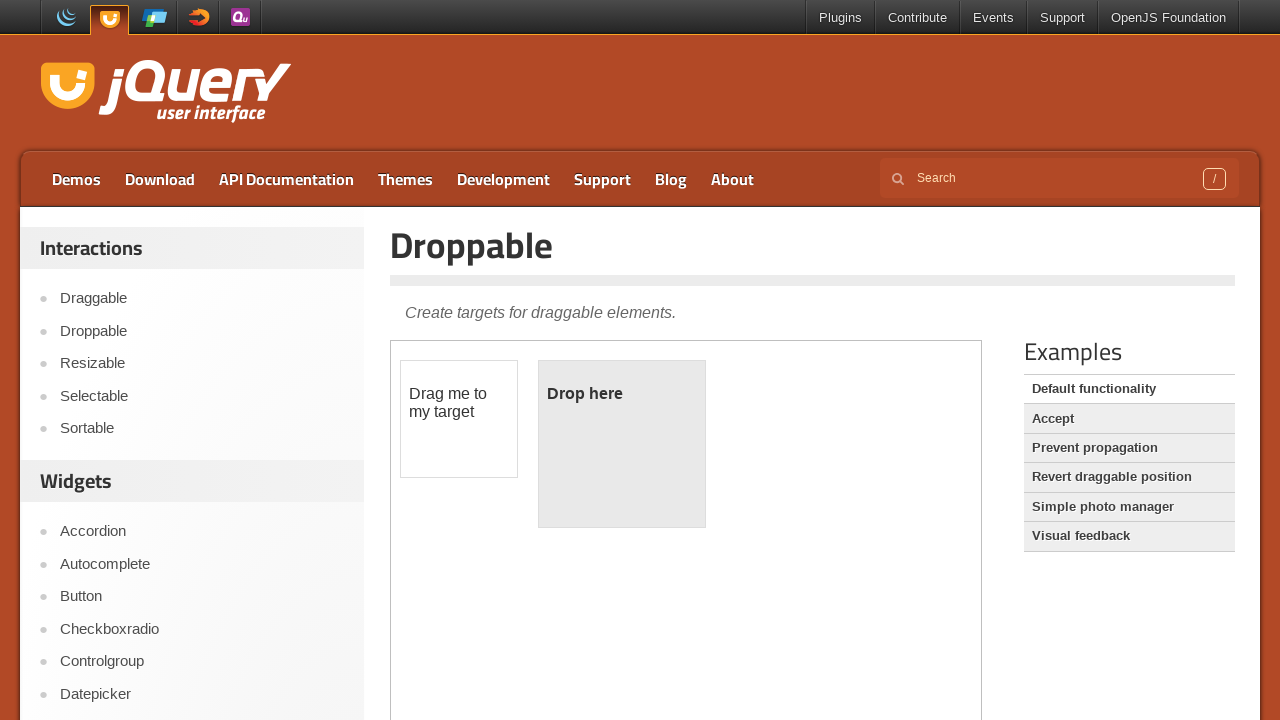

Dragged the draggable element to the droppable target at (622, 444)
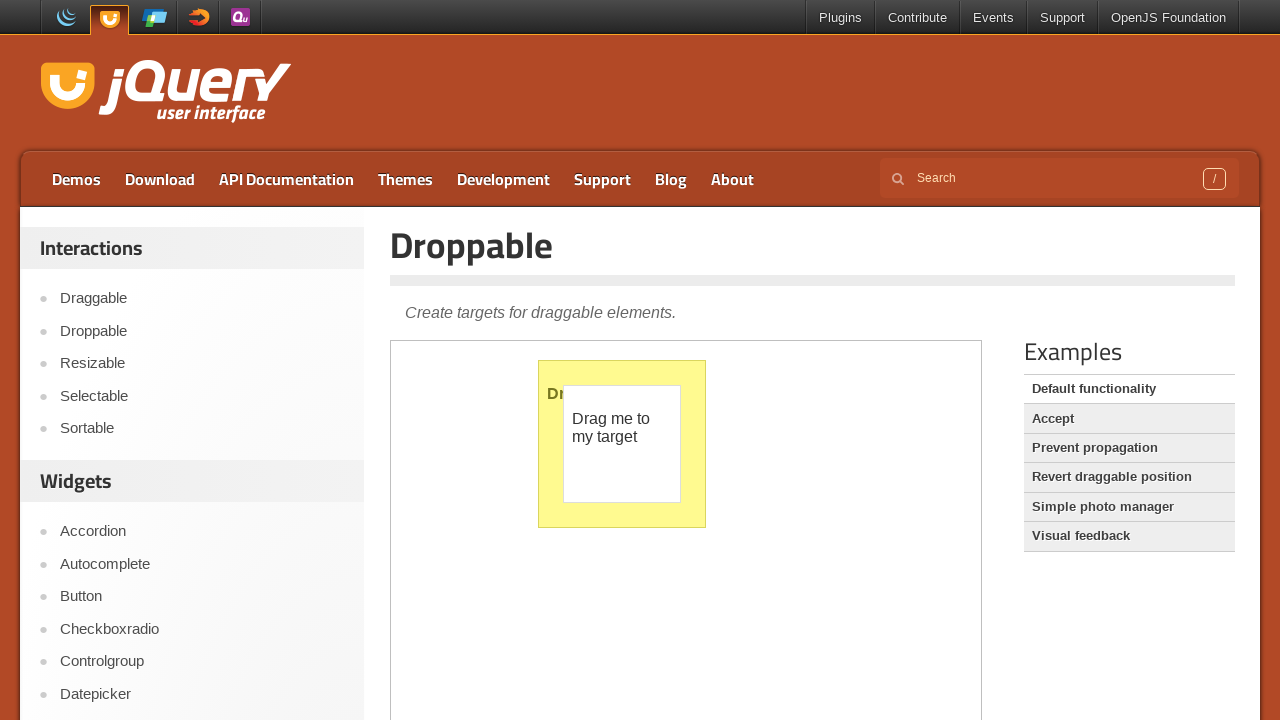

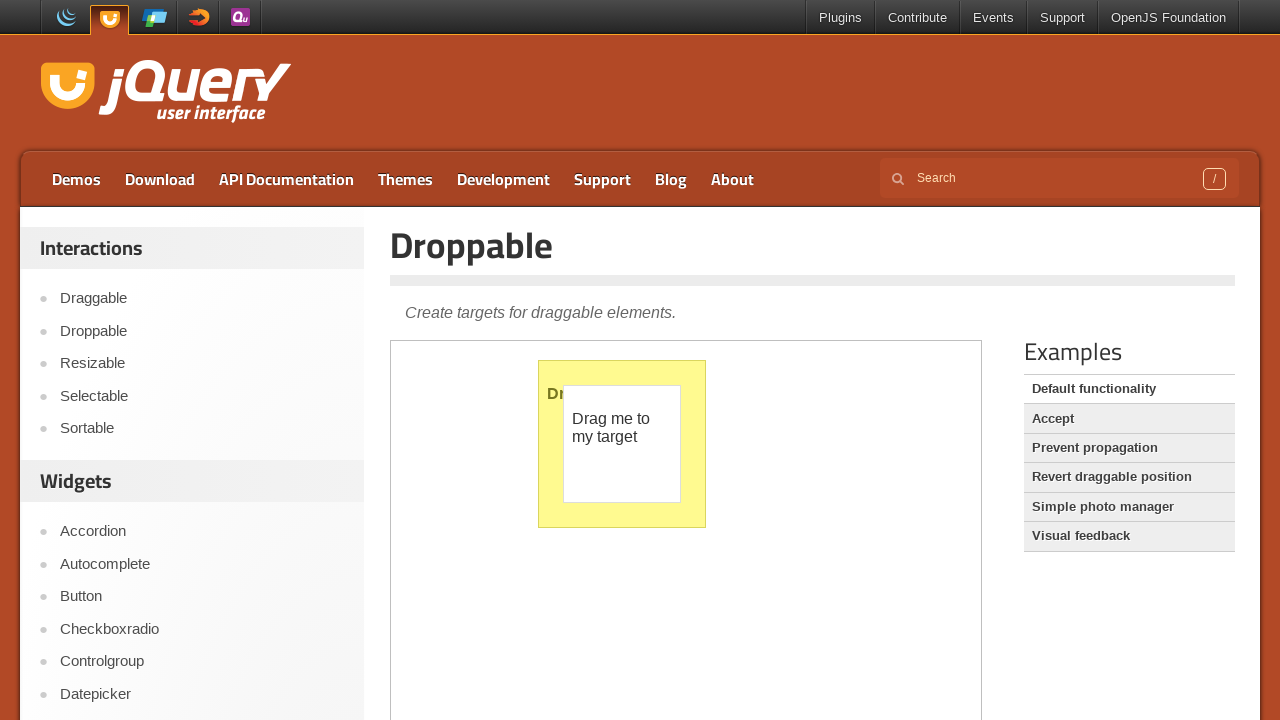